Tests drag and drop functionality by dragging column A to column B and verifying the positions swap

Starting URL: https://the-internet.herokuapp.com/drag_and_drop

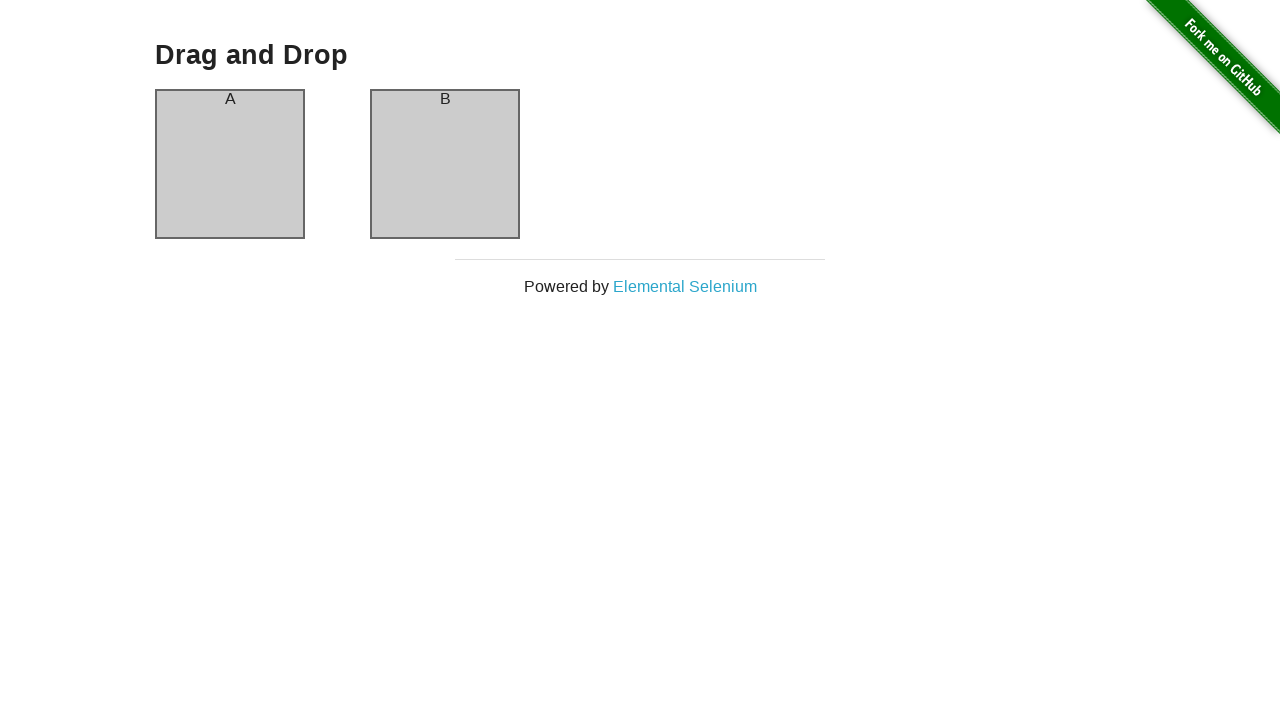

Page loaded with networkidle state
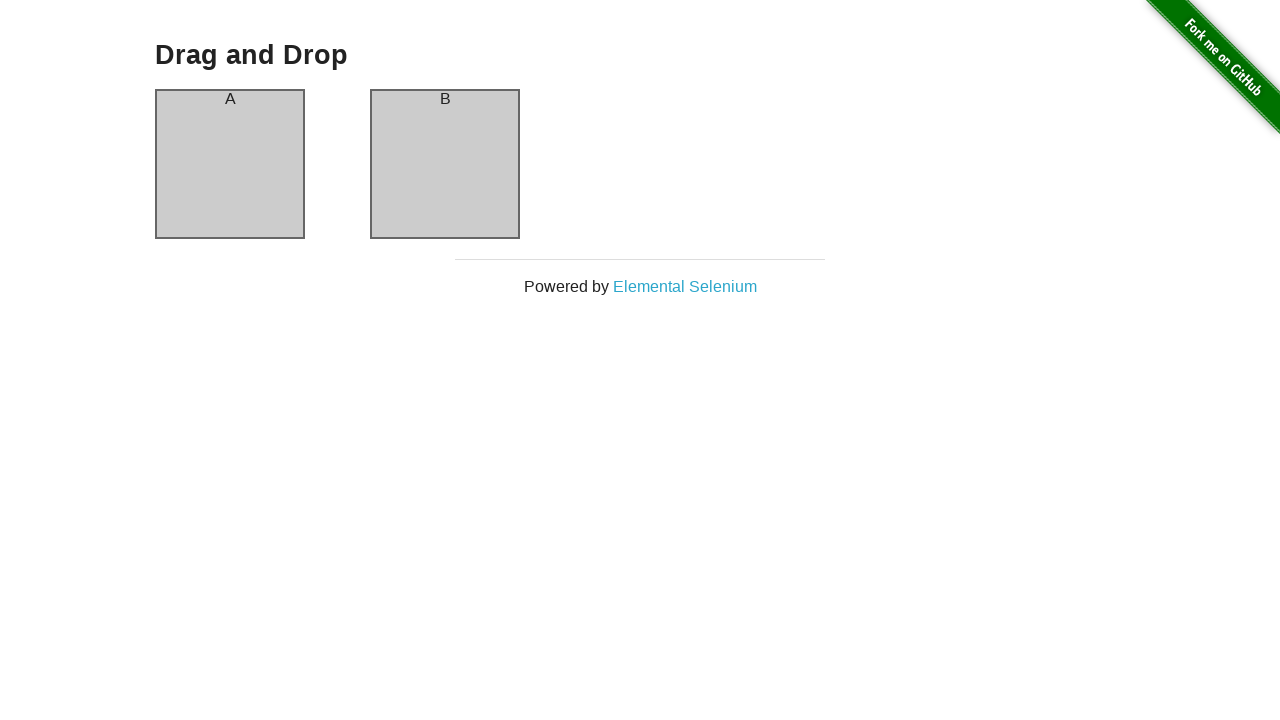

Verified initial state: Column A is on the left
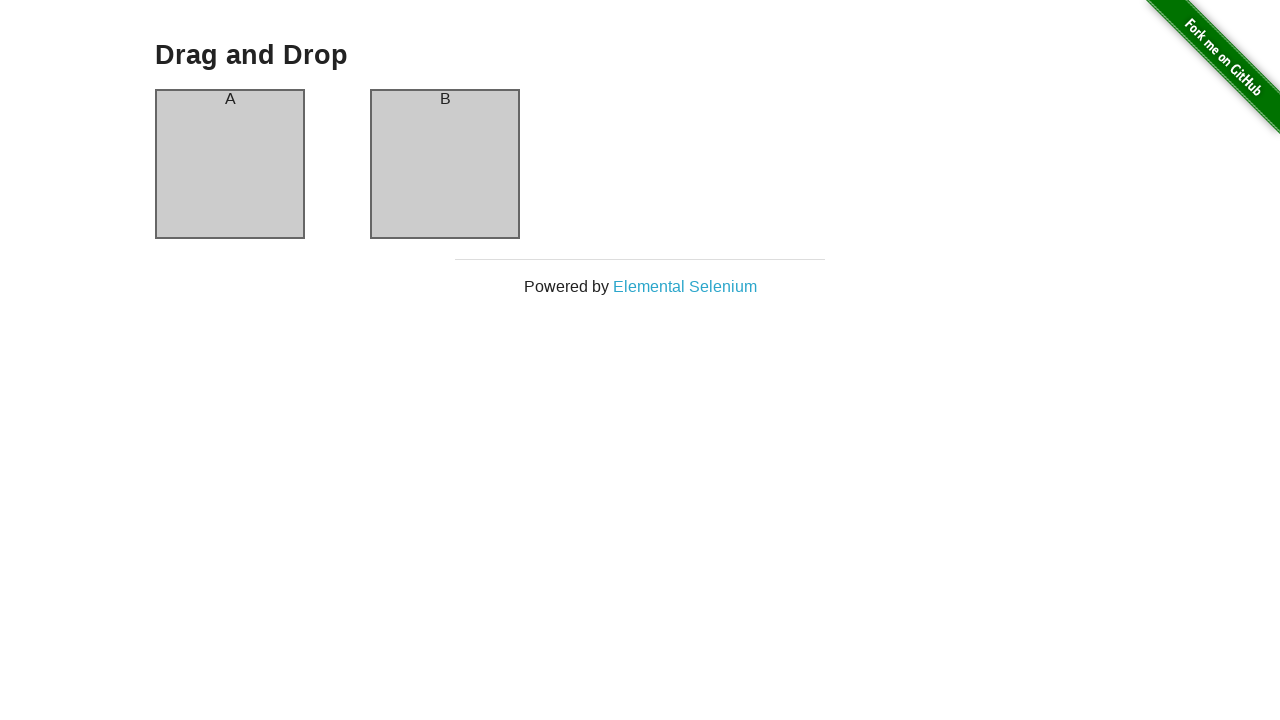

Dragged column A to column B position at (445, 164)
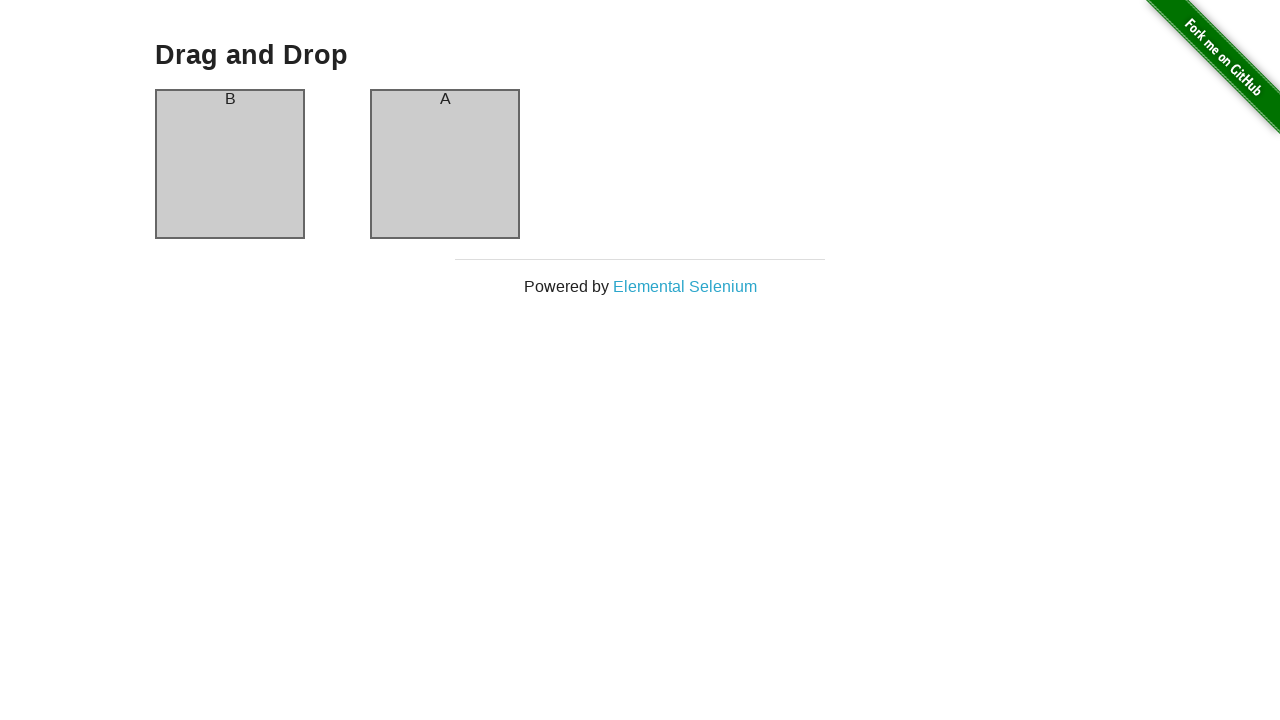

Verified columns swapped: Column B is now on the left
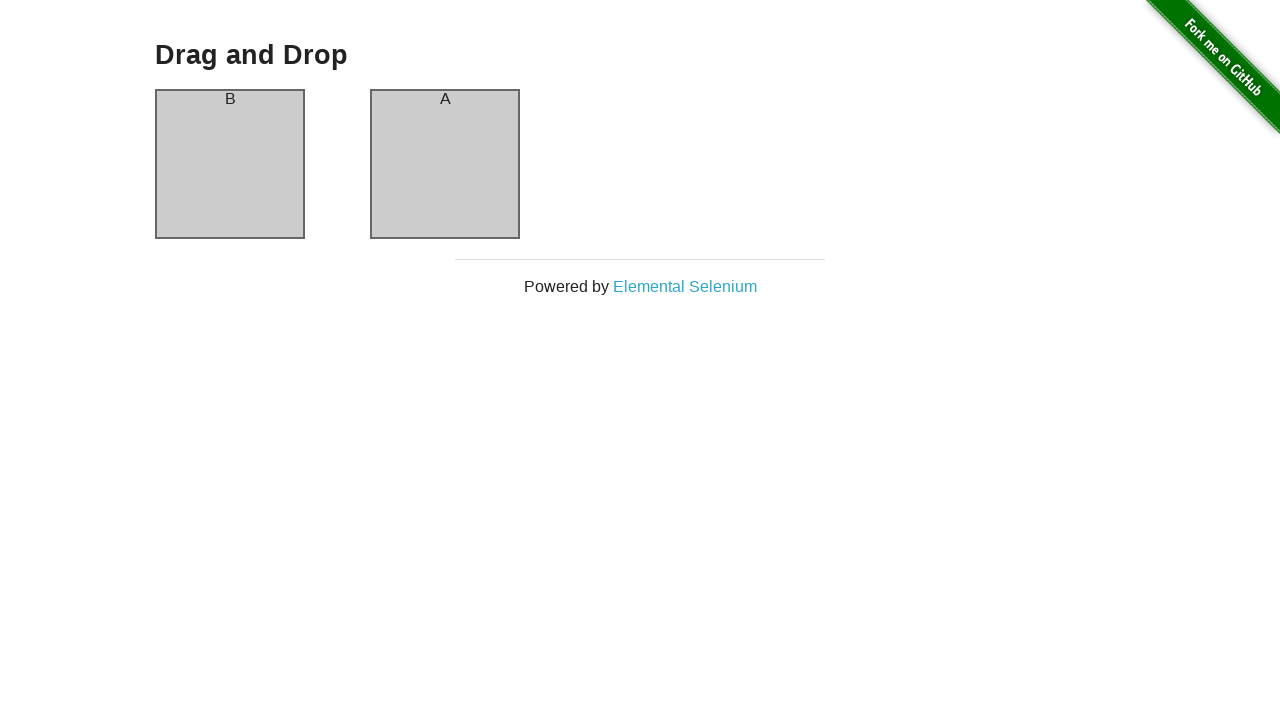

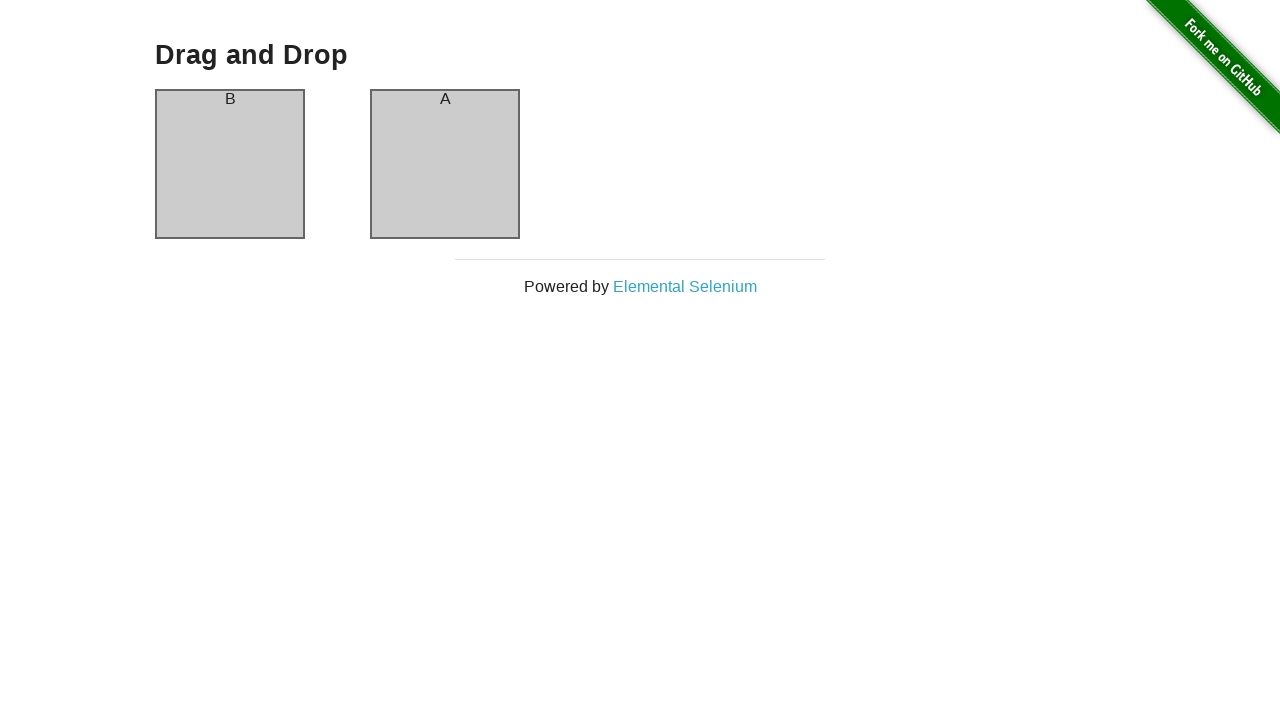